Clicks on the 0-9 link and verifies the URL changes to the expected destination

Starting URL: https://www.99-bottles-of-beer.net/abc.html

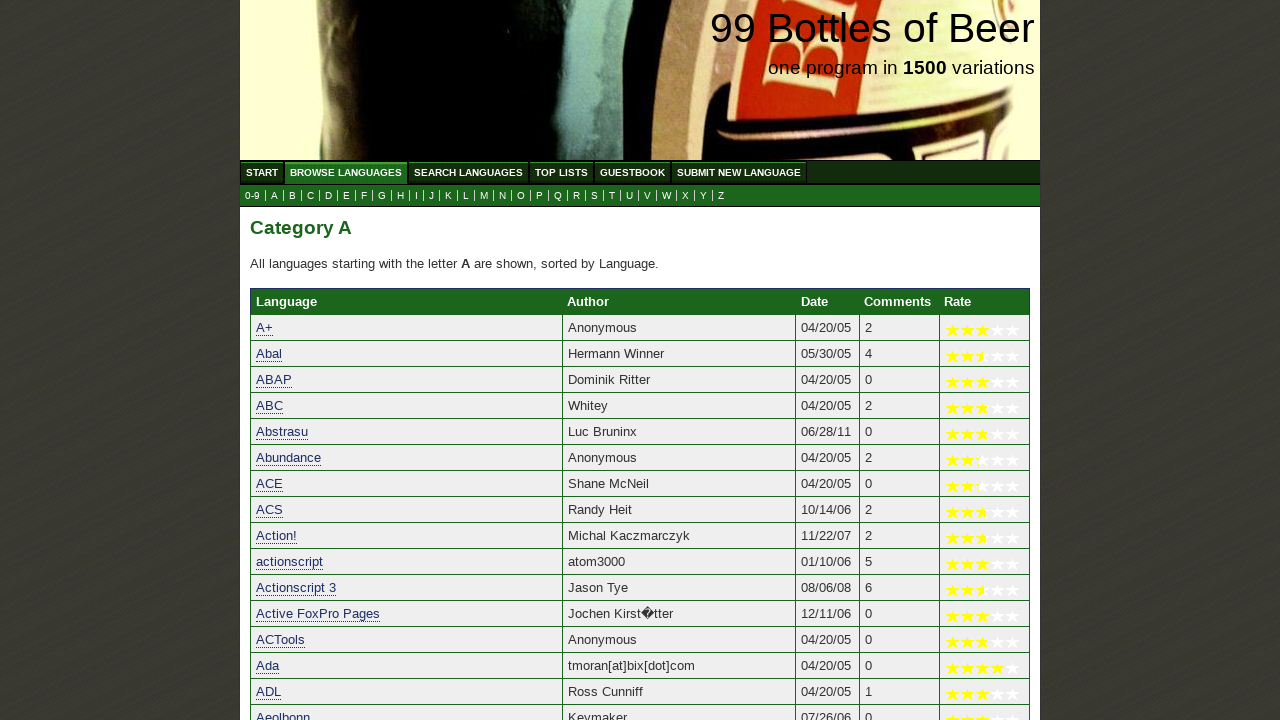

Clicked on the 0-9 link at (252, 196) on a[href='0.html']
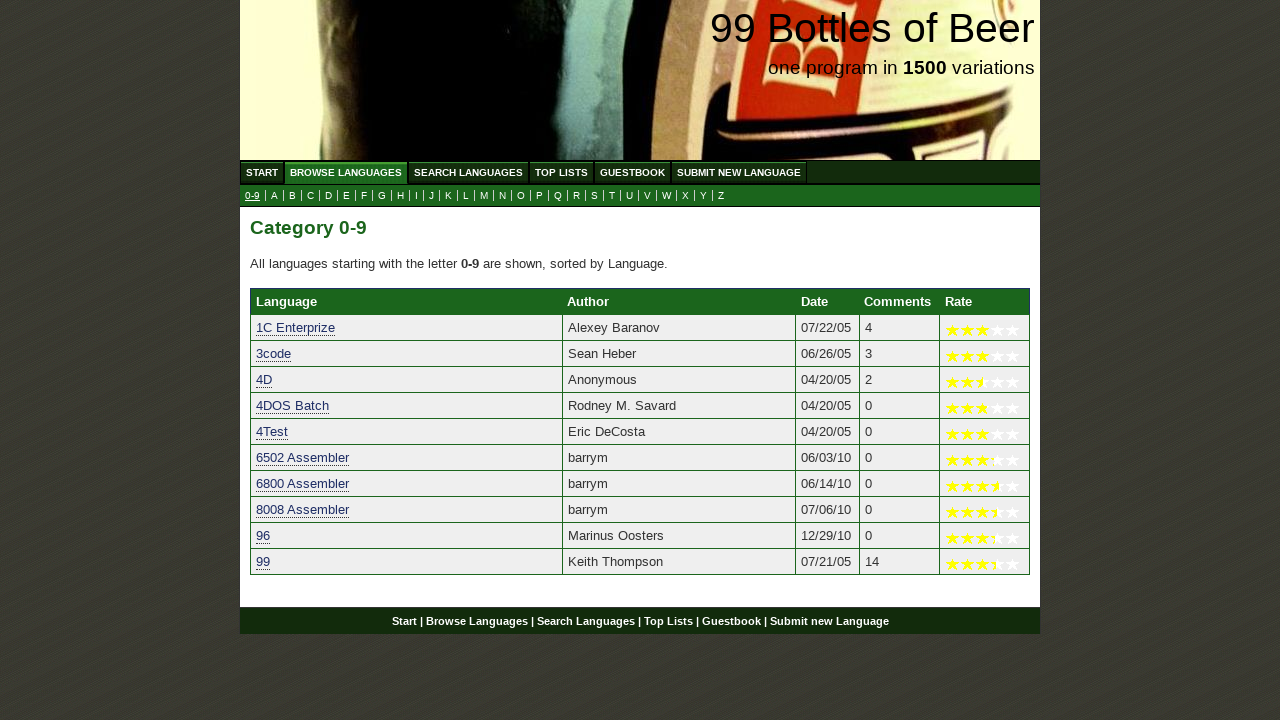

Verified URL changed to https://www.99-bottles-of-beer.net/0.html
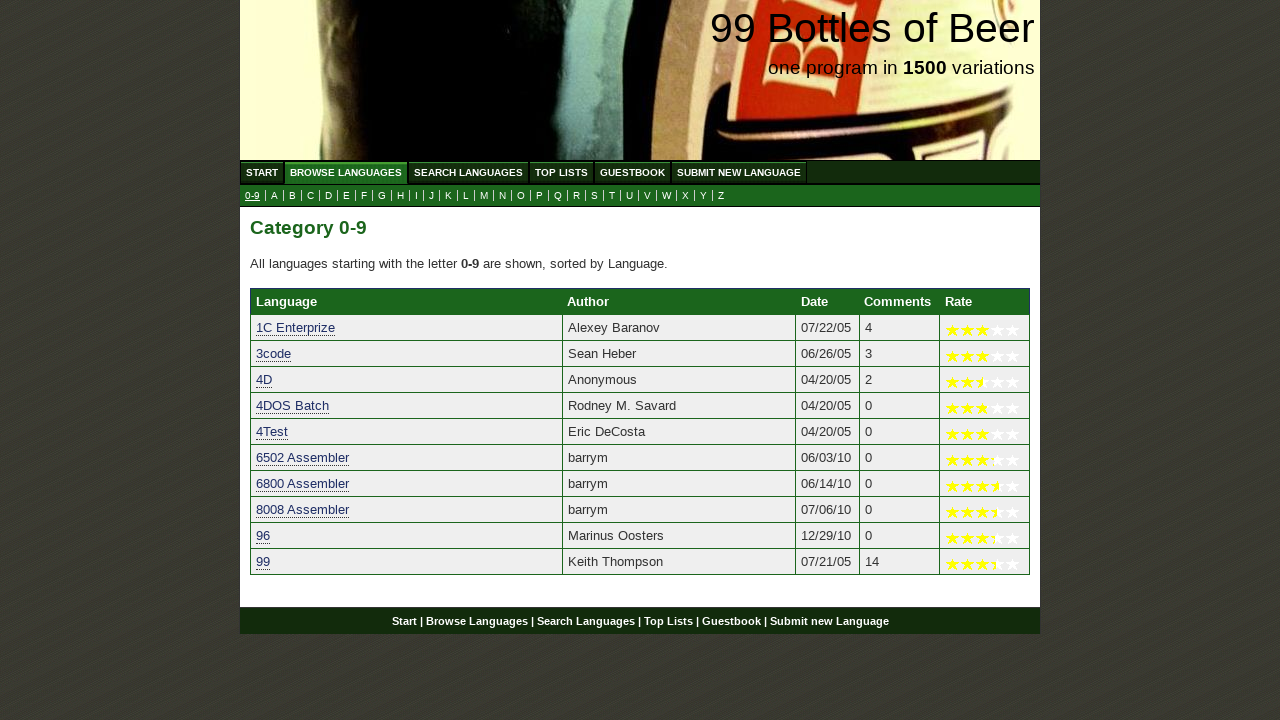

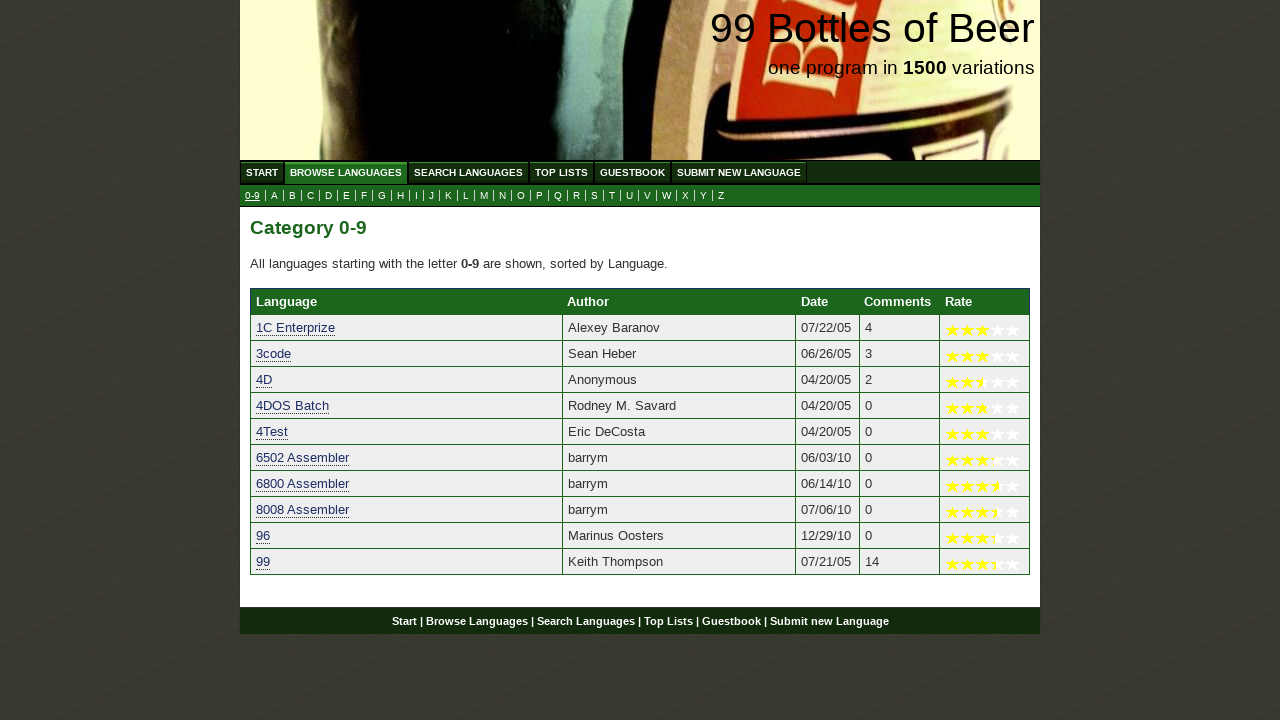